Tests a registration form by filling in required fields (first name, last name, email) and submitting to verify successful registration

Starting URL: http://suninjuly.github.io/registration1.html

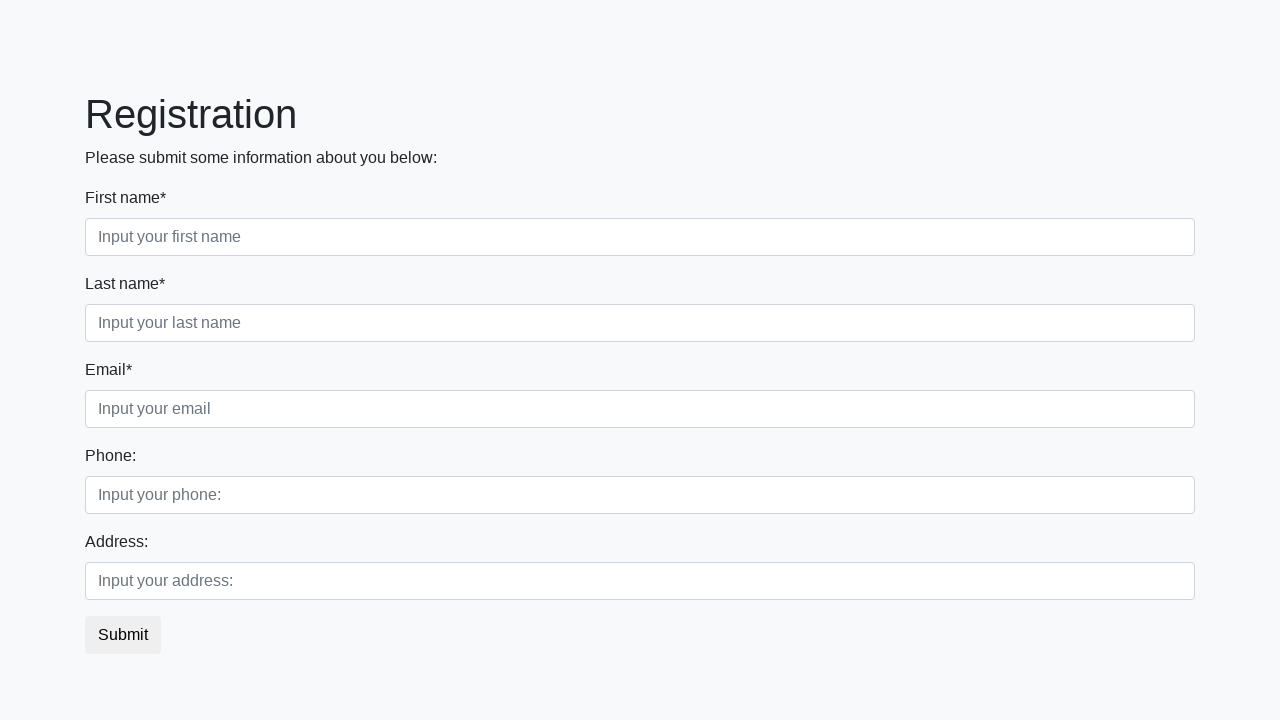

Navigated to registration form page
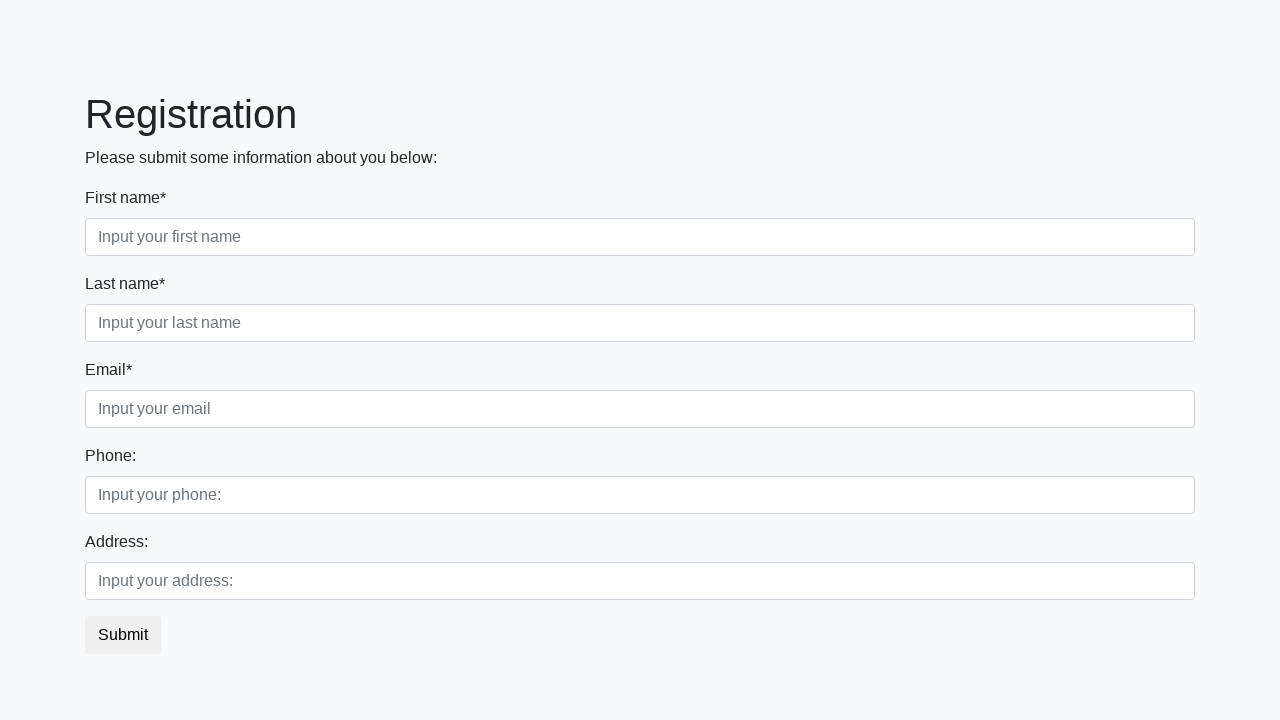

Filled first name field with 'John' on //label[contains(text(),'First name')]//following-sibling::input
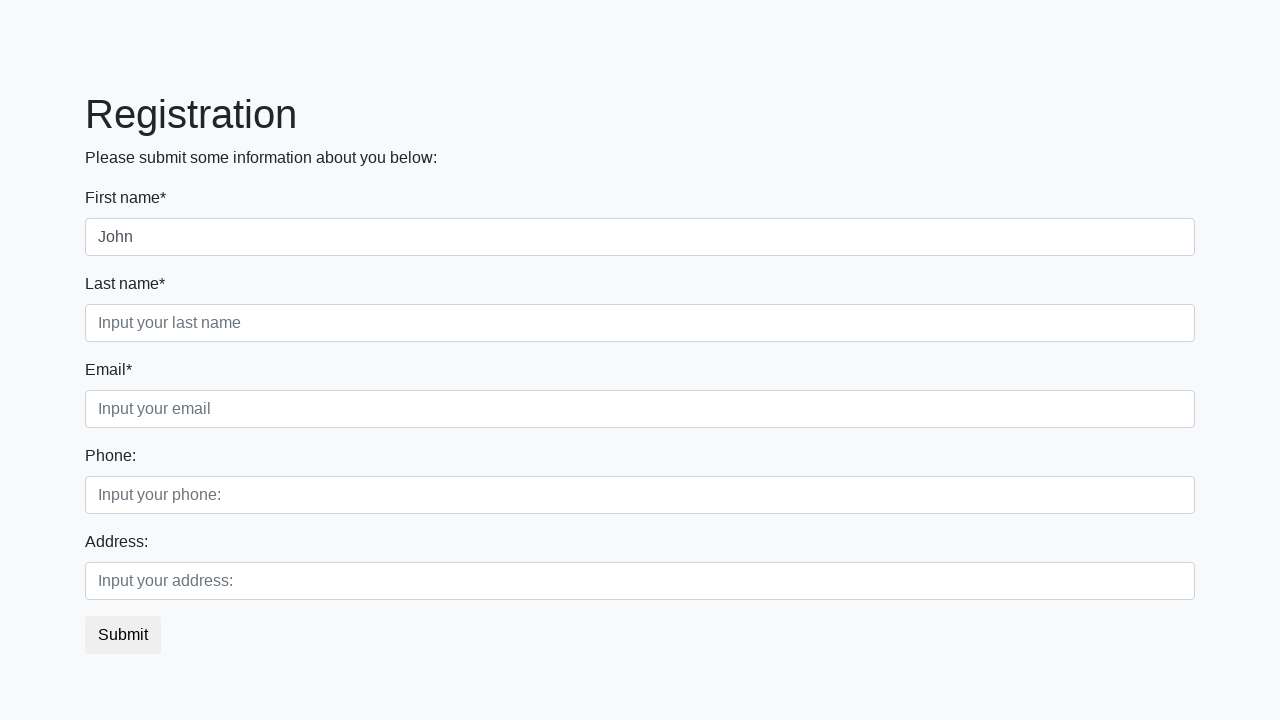

Filled last name field with 'Doe' on //label[contains(text(),'Last name')]//following-sibling::input
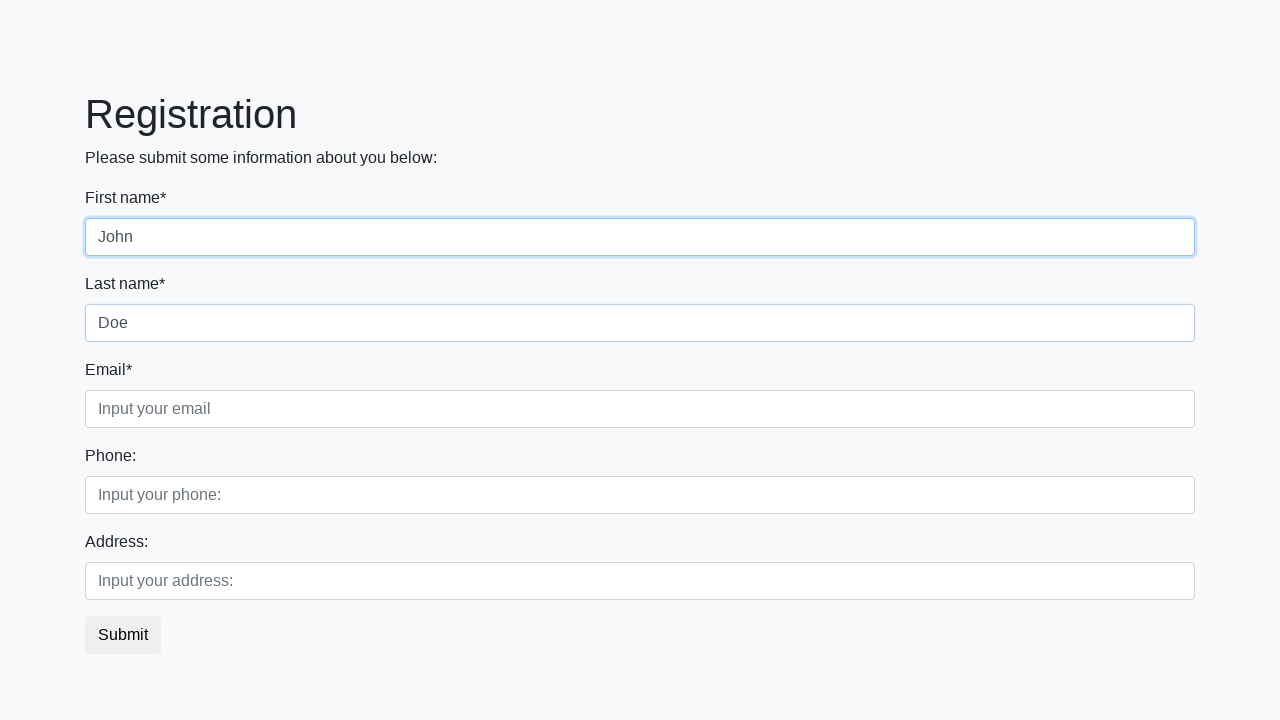

Filled email field with 'john.doe@example.com' on //label[contains(text(),'Email')]//following-sibling::input
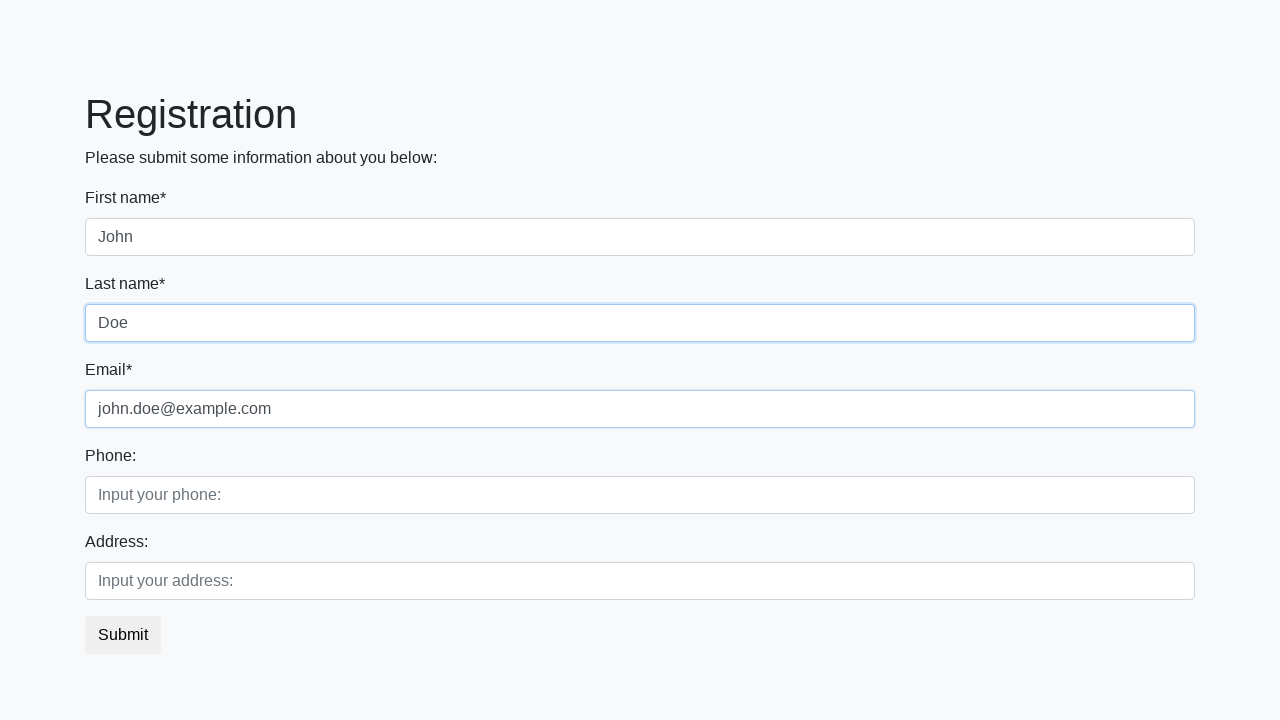

Clicked submit button to register at (123, 635) on button.btn
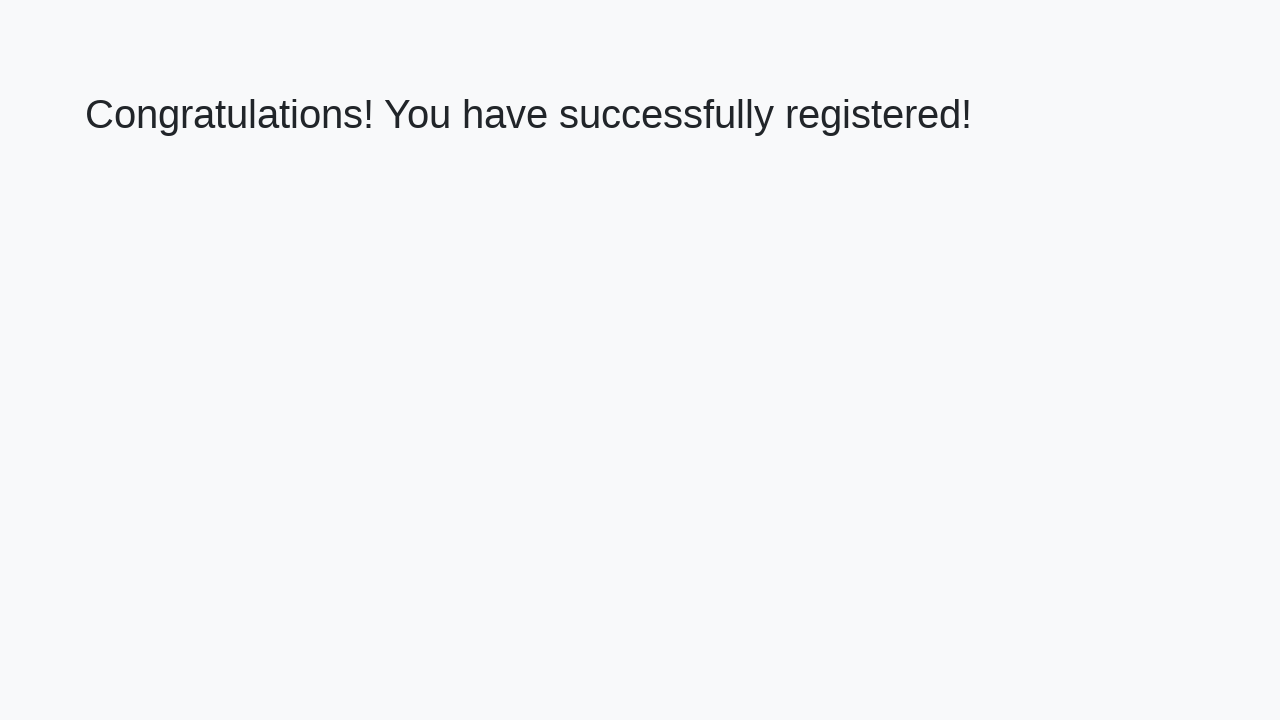

Success message heading loaded
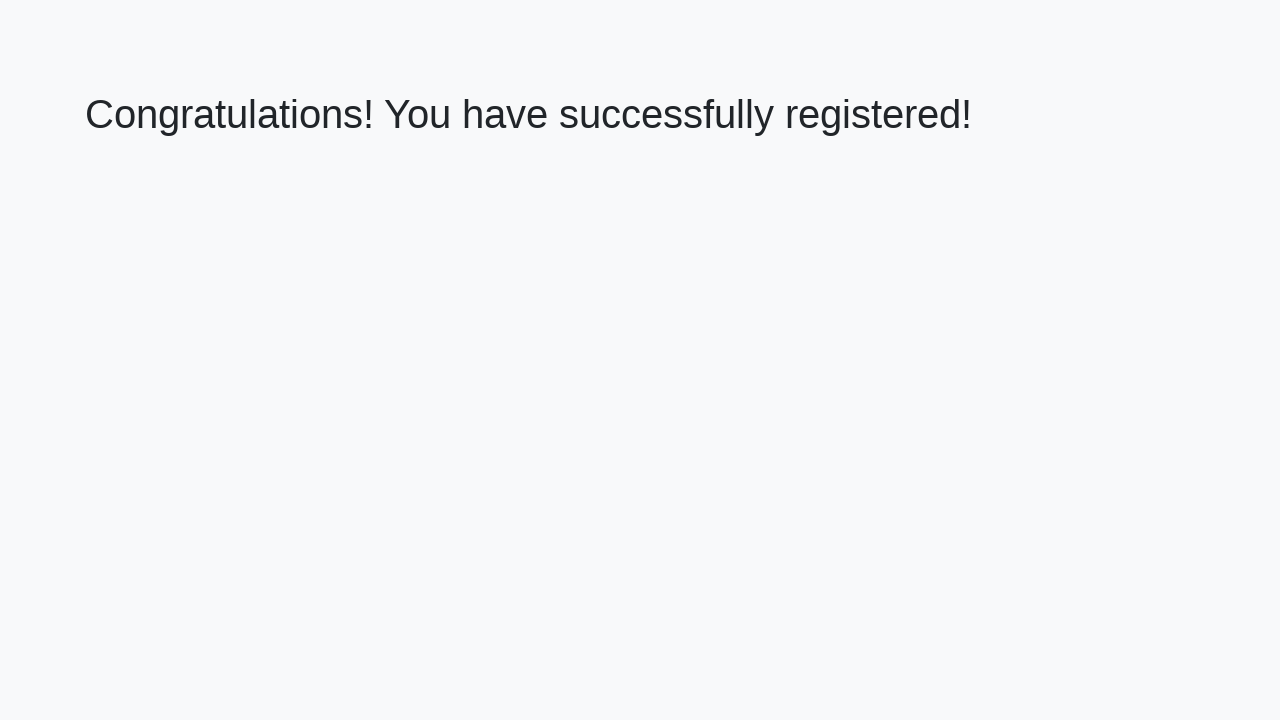

Retrieved success message text
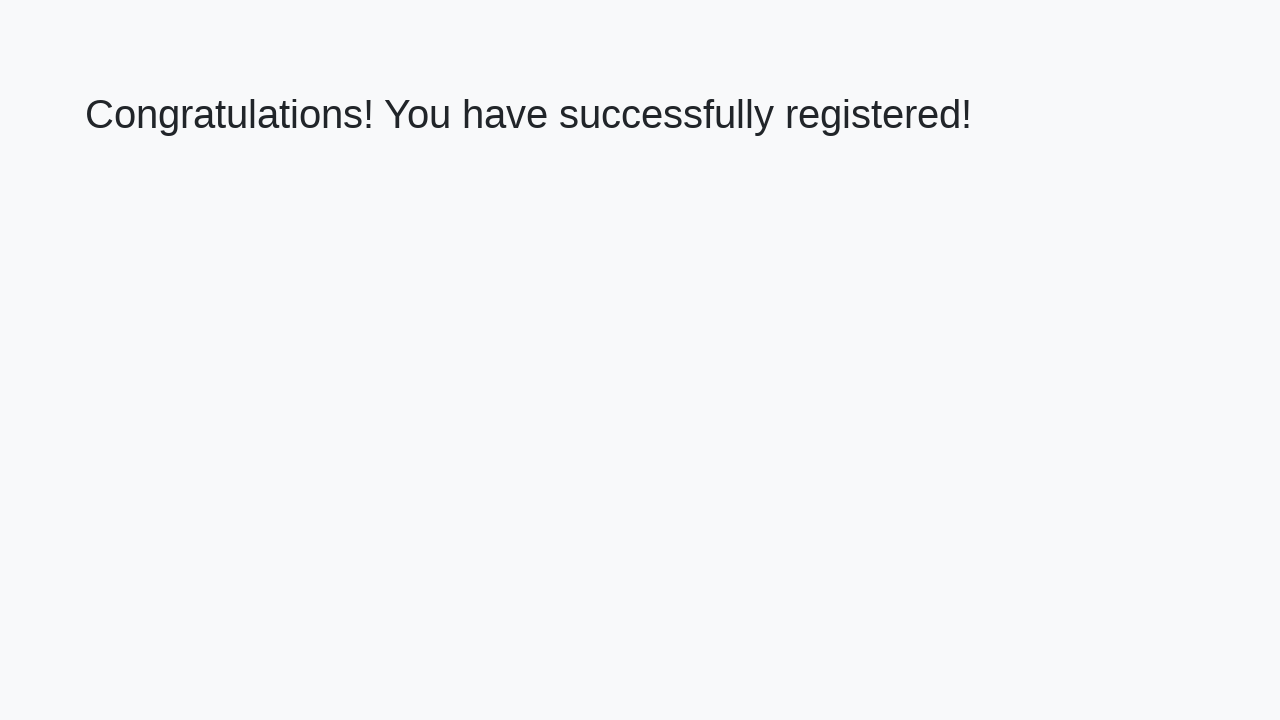

Verified success message: 'Congratulations! You have successfully registered!'
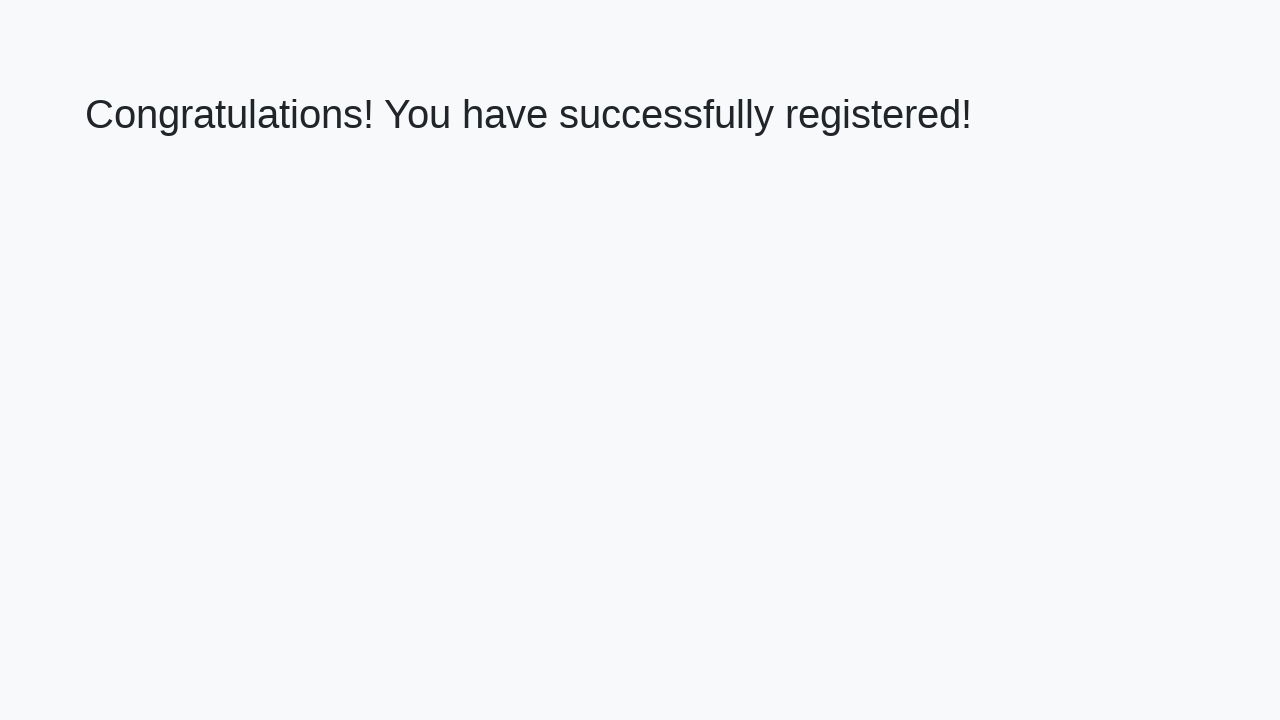

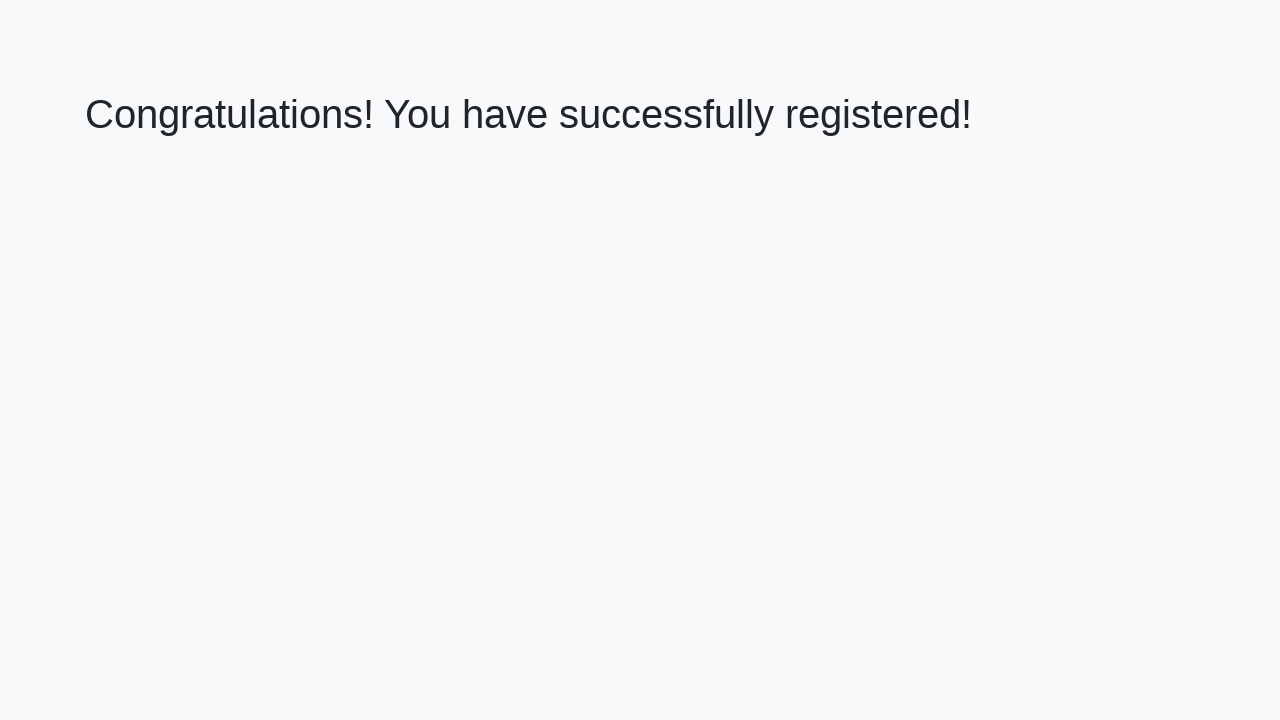